Tests waiting for elements that appear after a delay by clicking a button and waiting for delayed text to appear

Starting URL: https://qavbox.github.io/demo/delay/

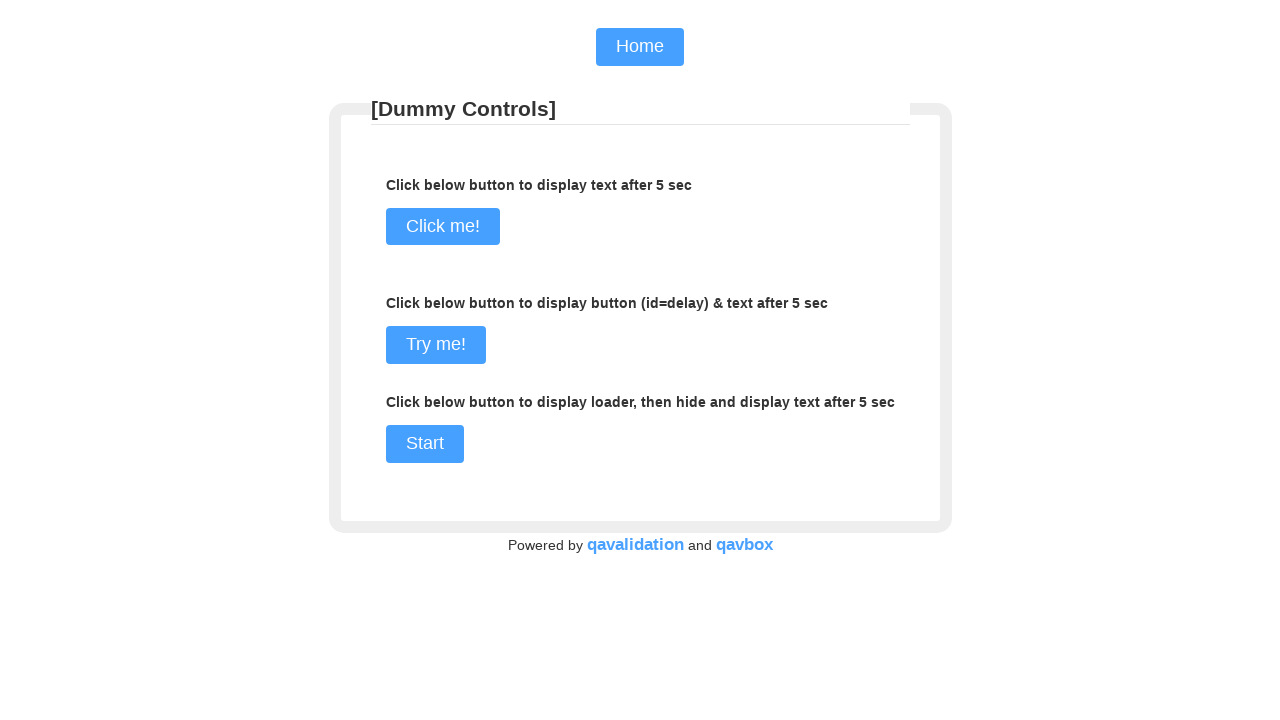

Clicked button to start loader at (424, 444) on #loaderStart
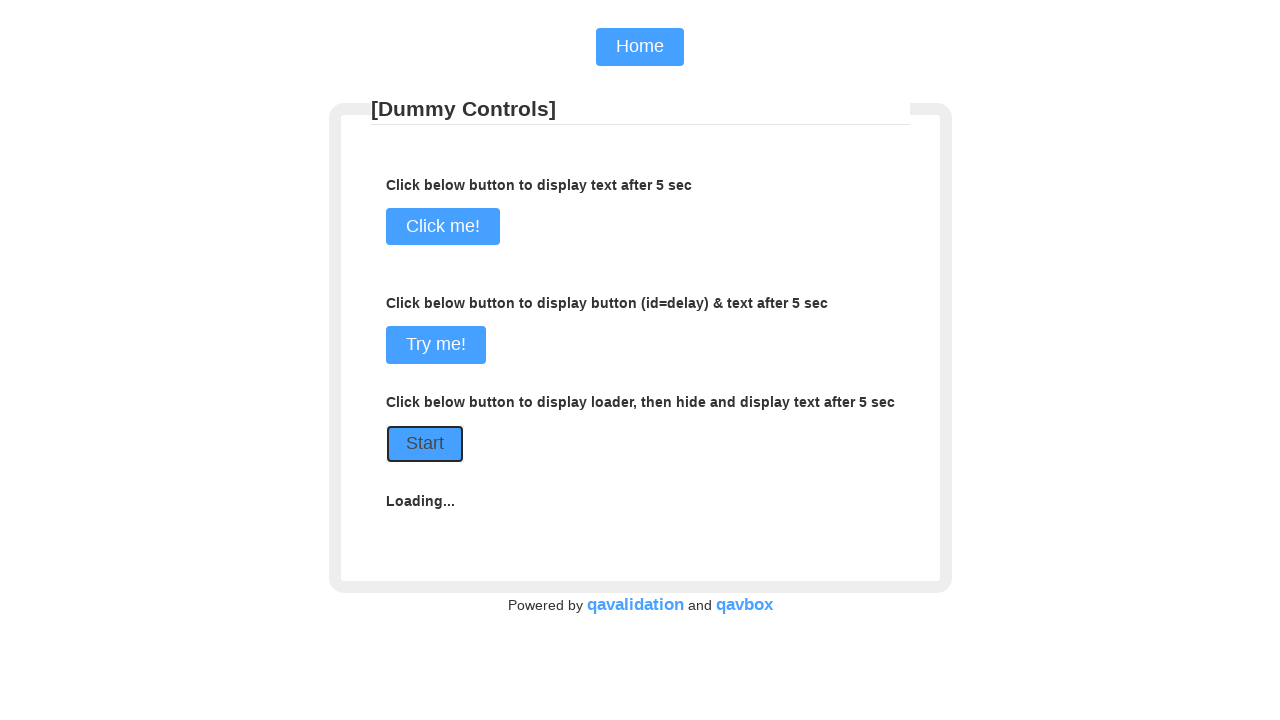

Waited for delayed element to become visible
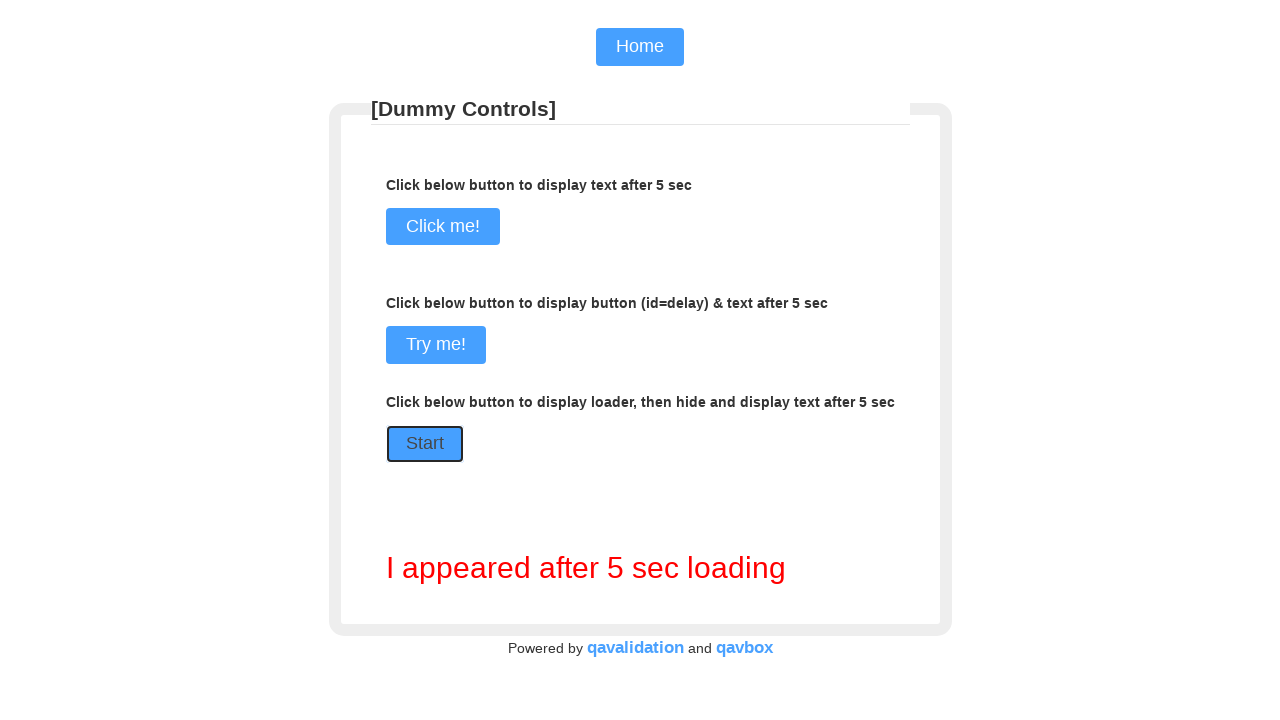

Retrieved text content from delayed element
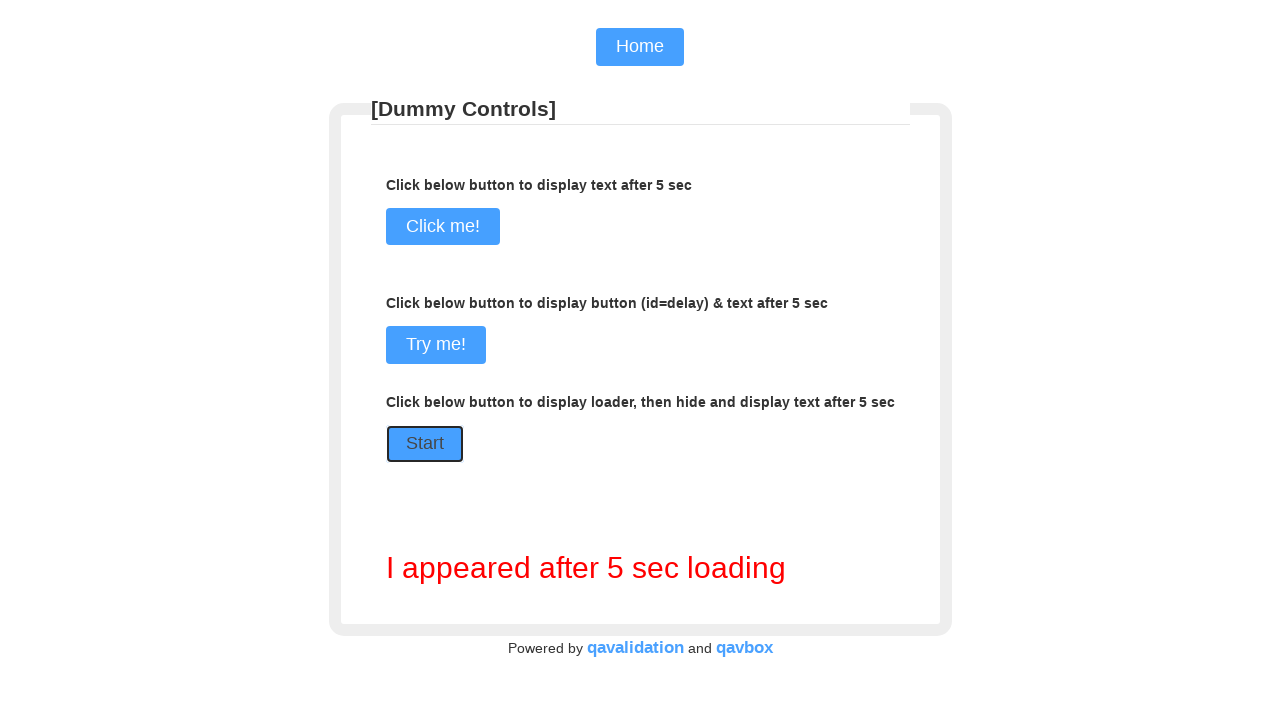

Verified delayed text content contains expected message
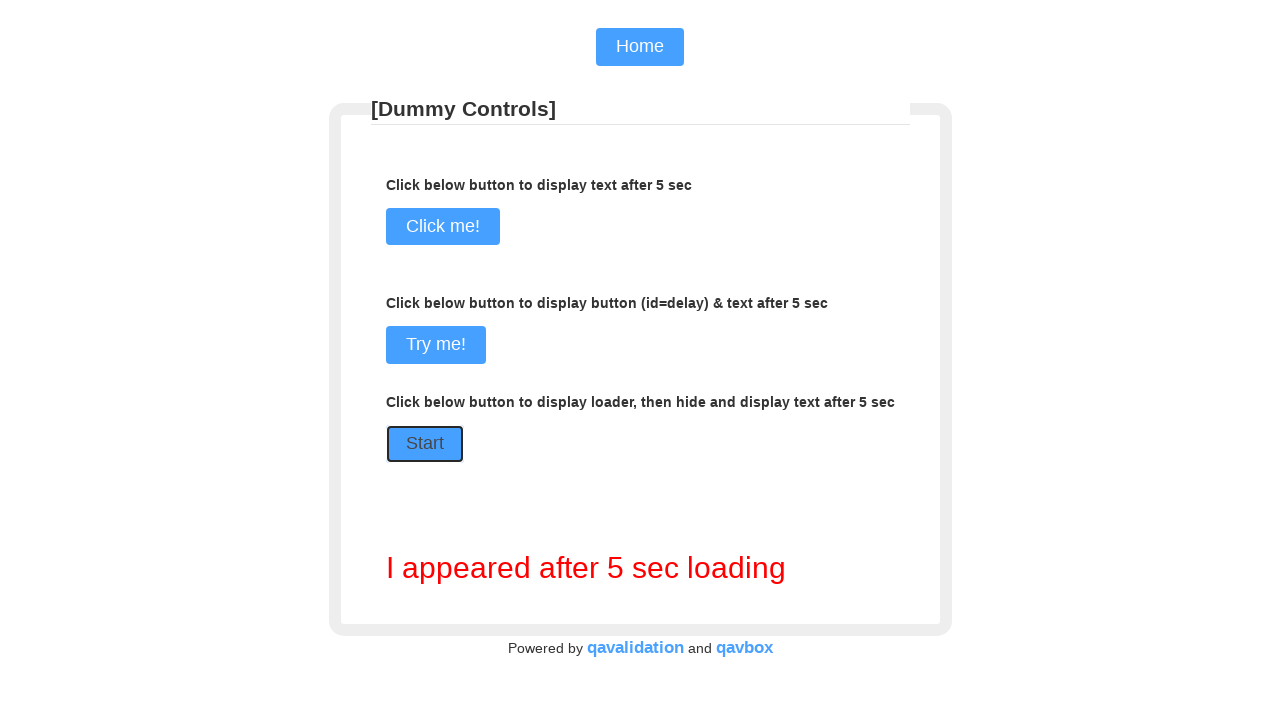

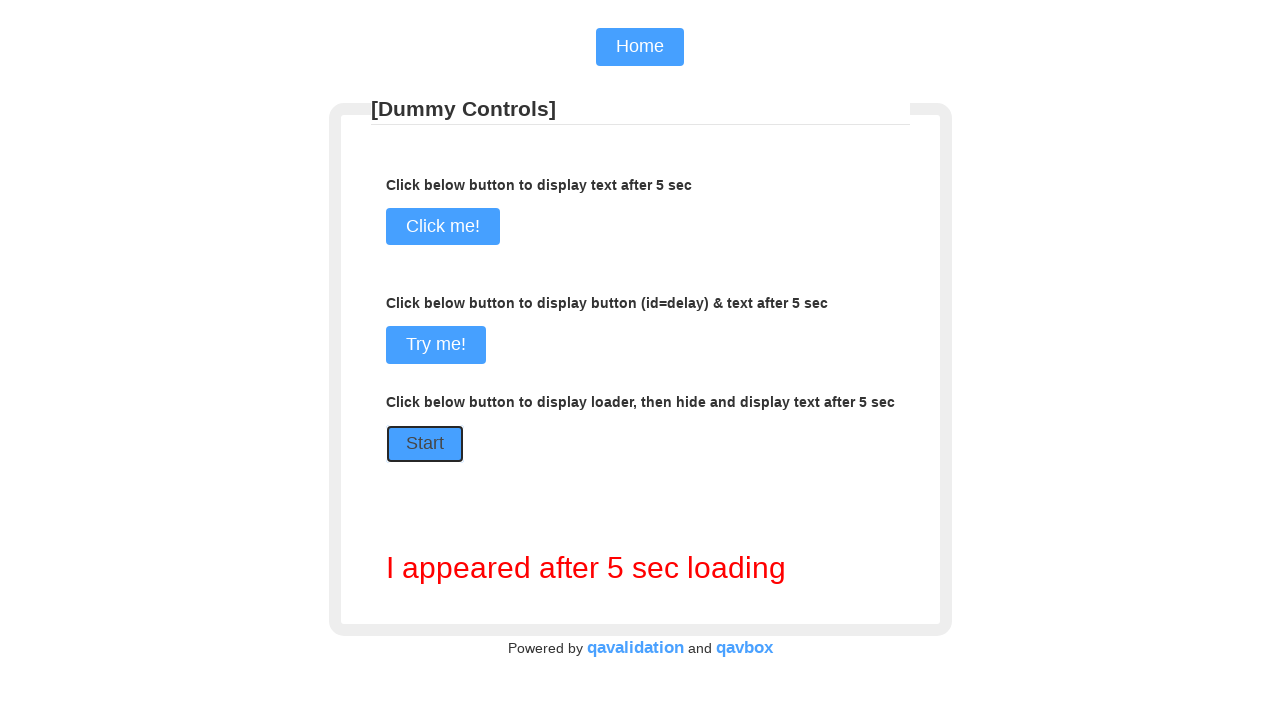